Tests the Playwright homepage by verifying the title contains "Playwright", checking the "Get started" link has the correct href attribute, clicking it, and verifying navigation to the intro page.

Starting URL: https://playwright.dev

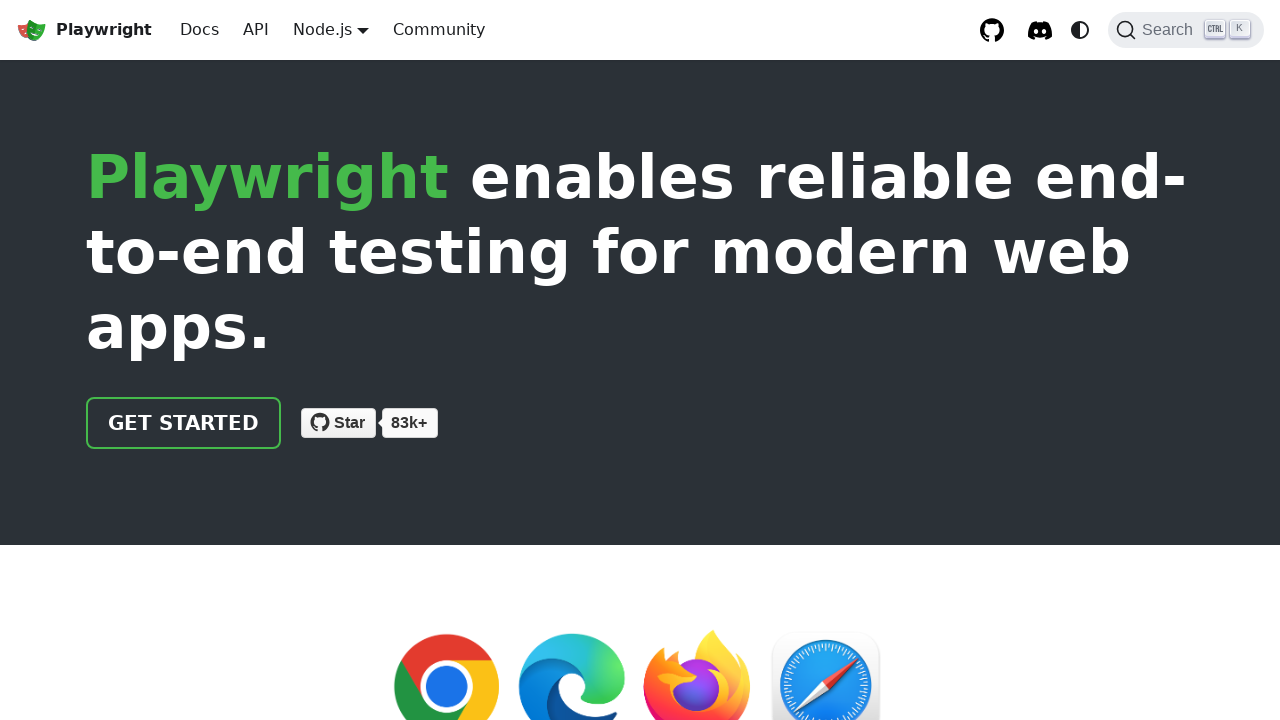

Verified page title contains 'Playwright'
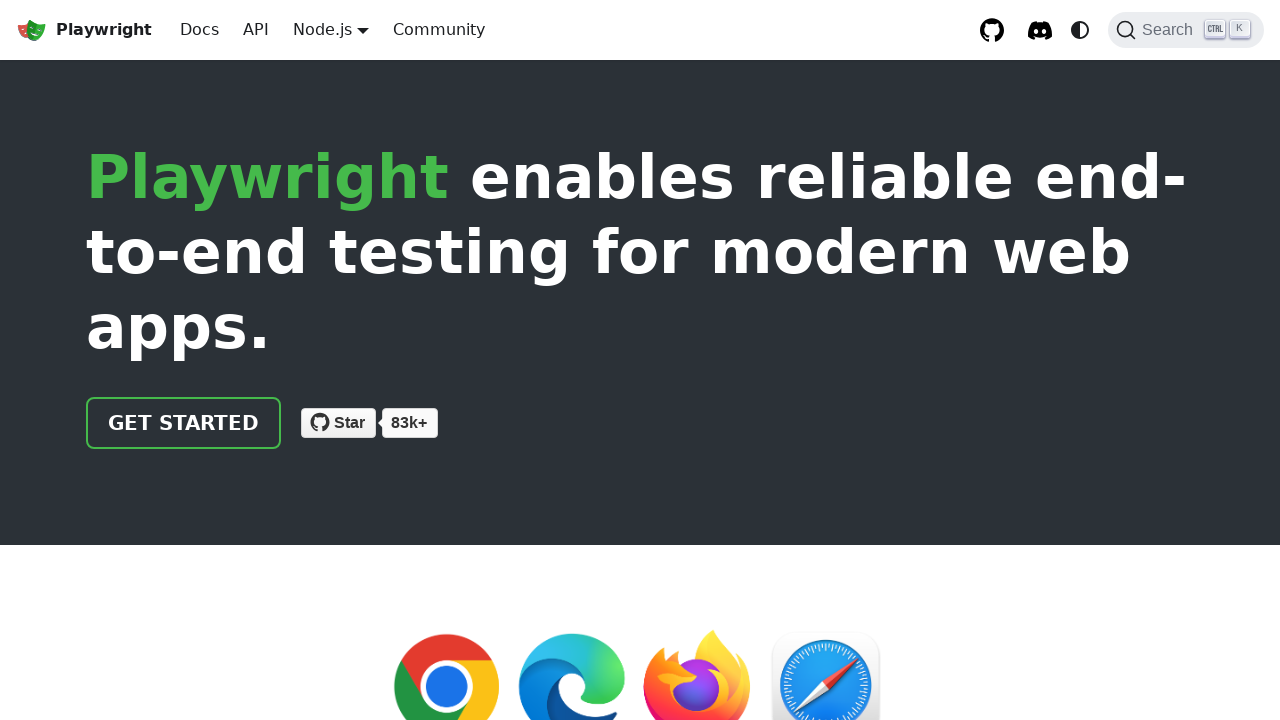

Located 'Get started' link
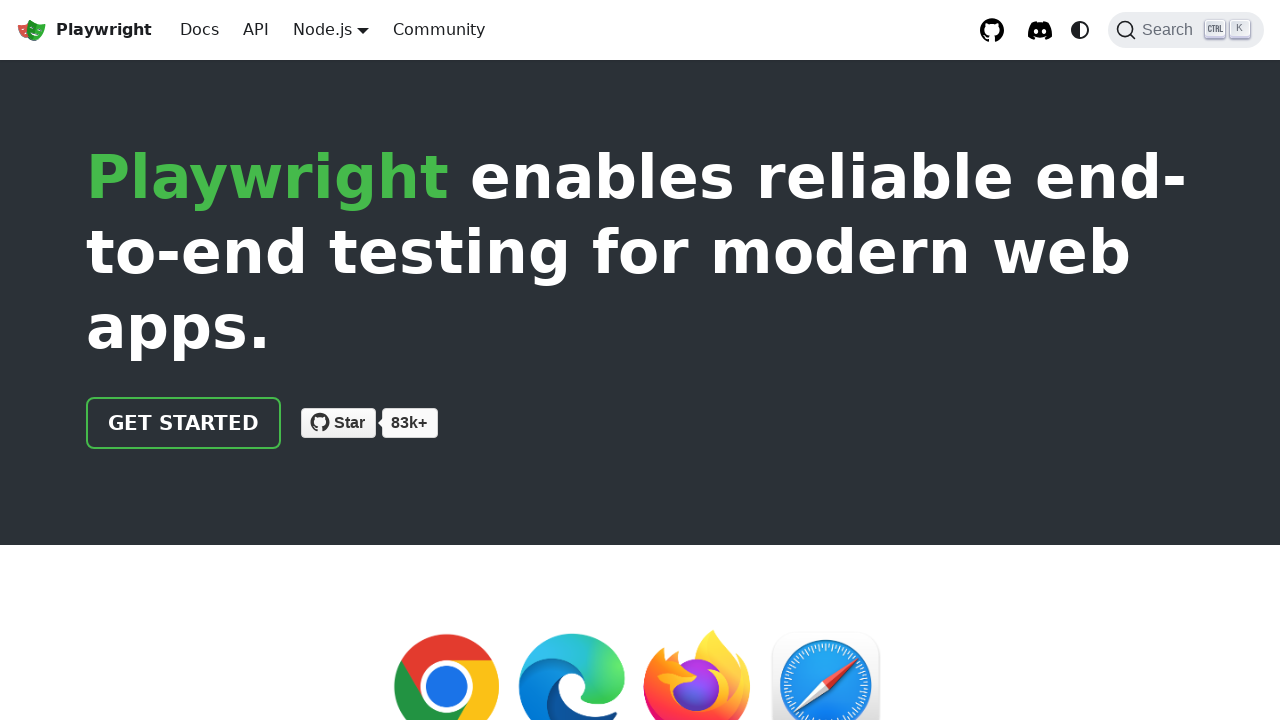

Verified 'Get started' link has correct href attribute '/docs/intro'
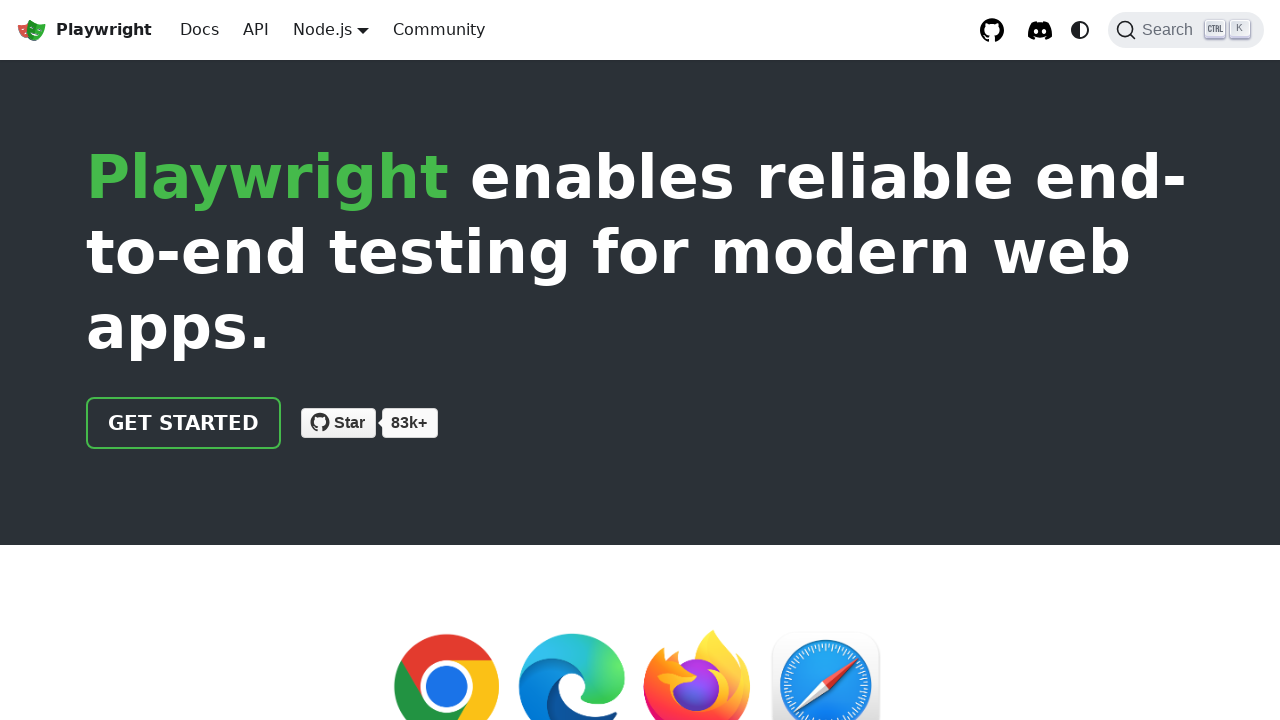

Clicked 'Get started' link at (184, 423) on internal:role=link[name="Get started"i]
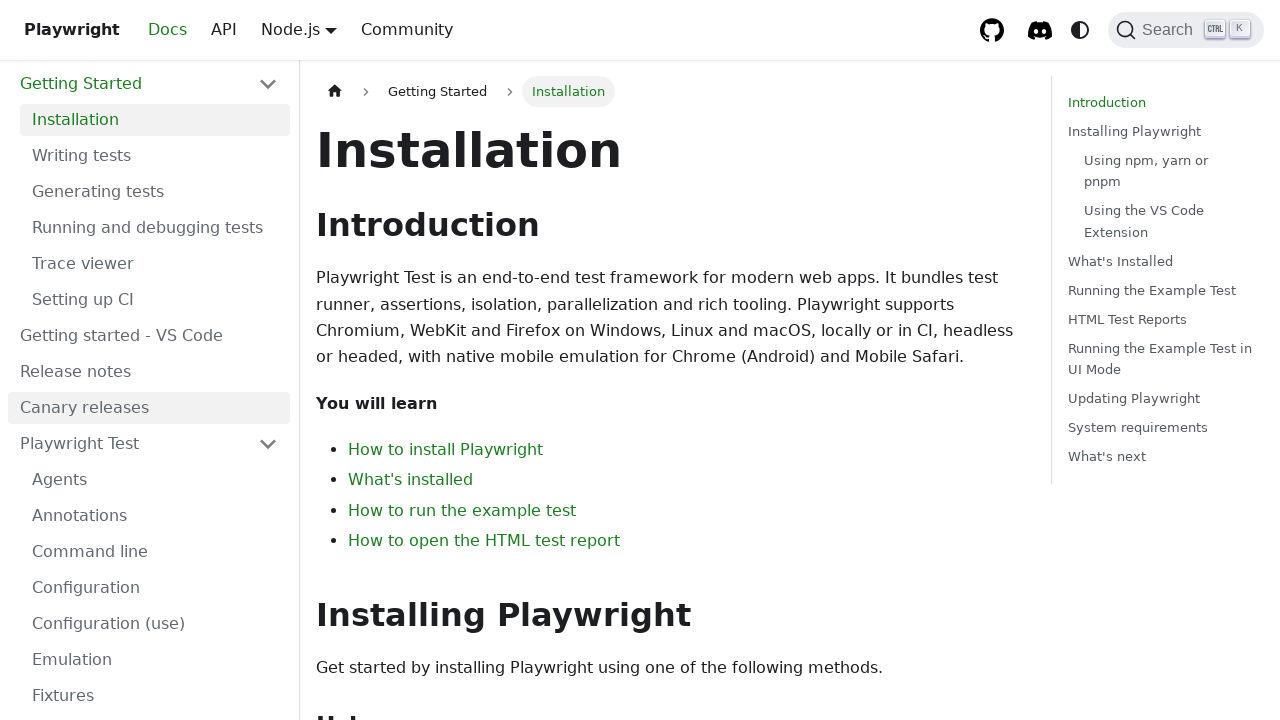

Verified navigation to intro page (URL contains 'intro')
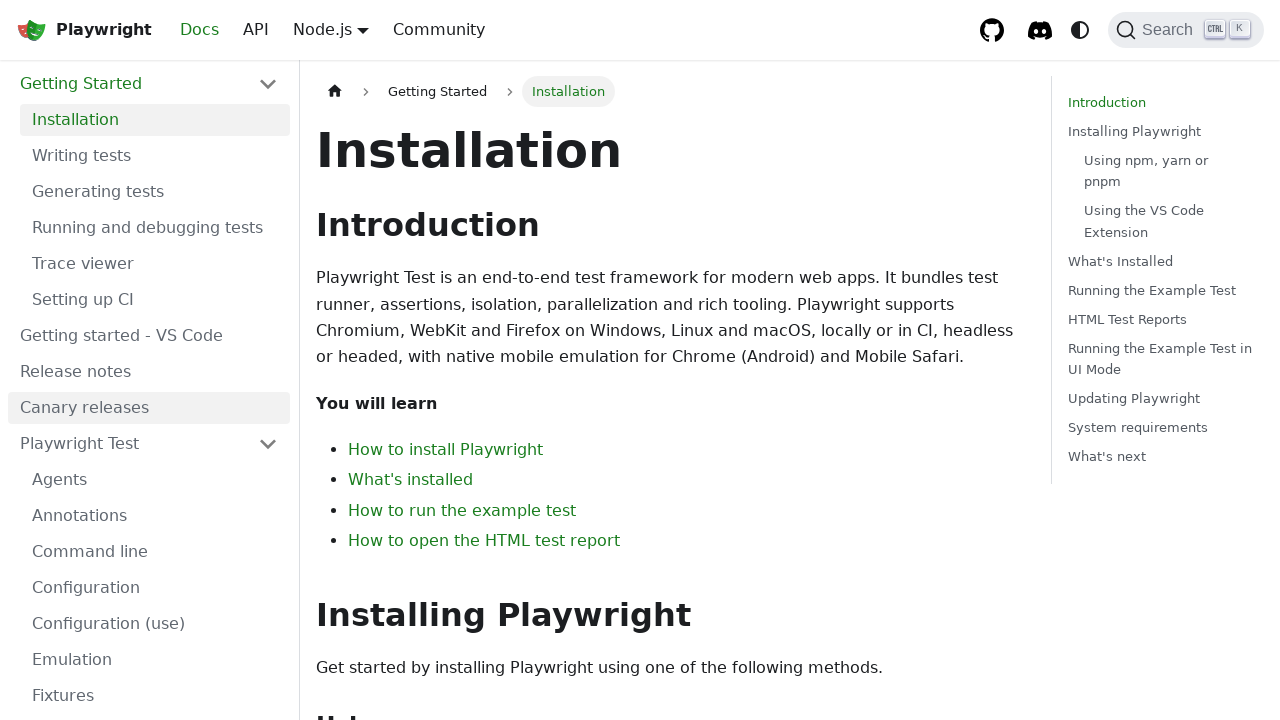

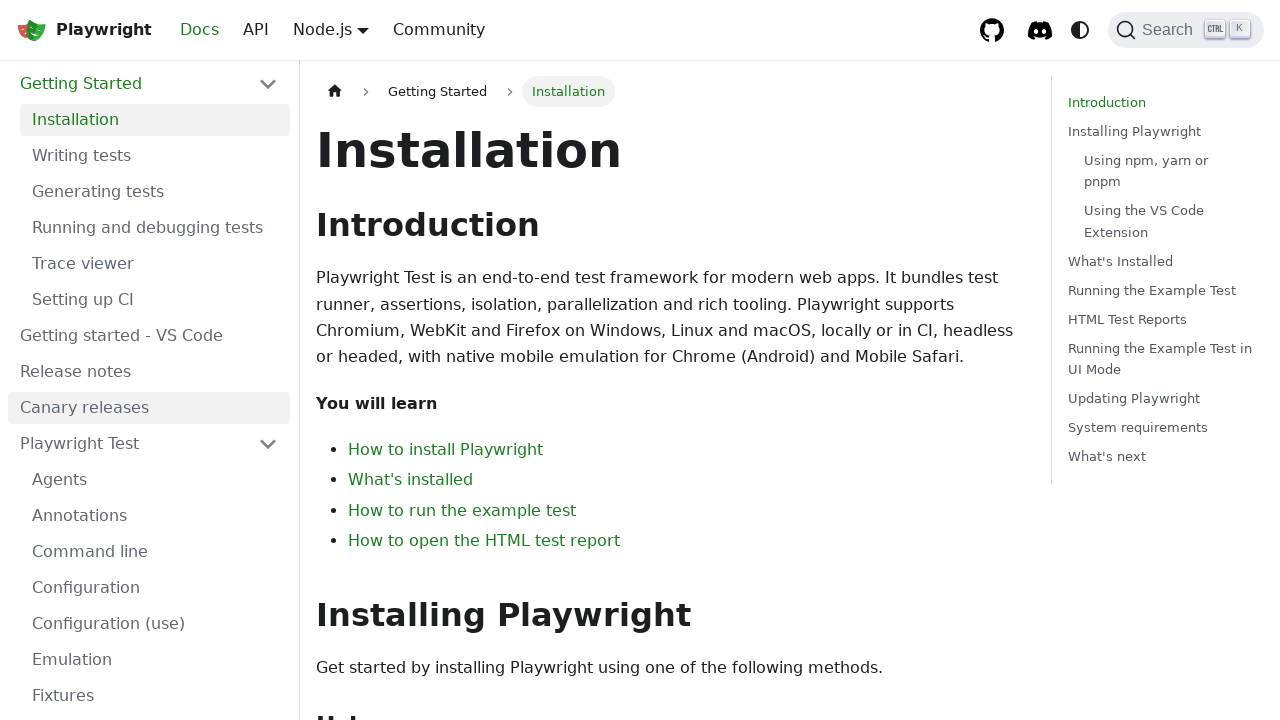